Tests clearing the complete state of all items by checking and then unchecking the toggle all

Starting URL: https://demo.playwright.dev/todomvc

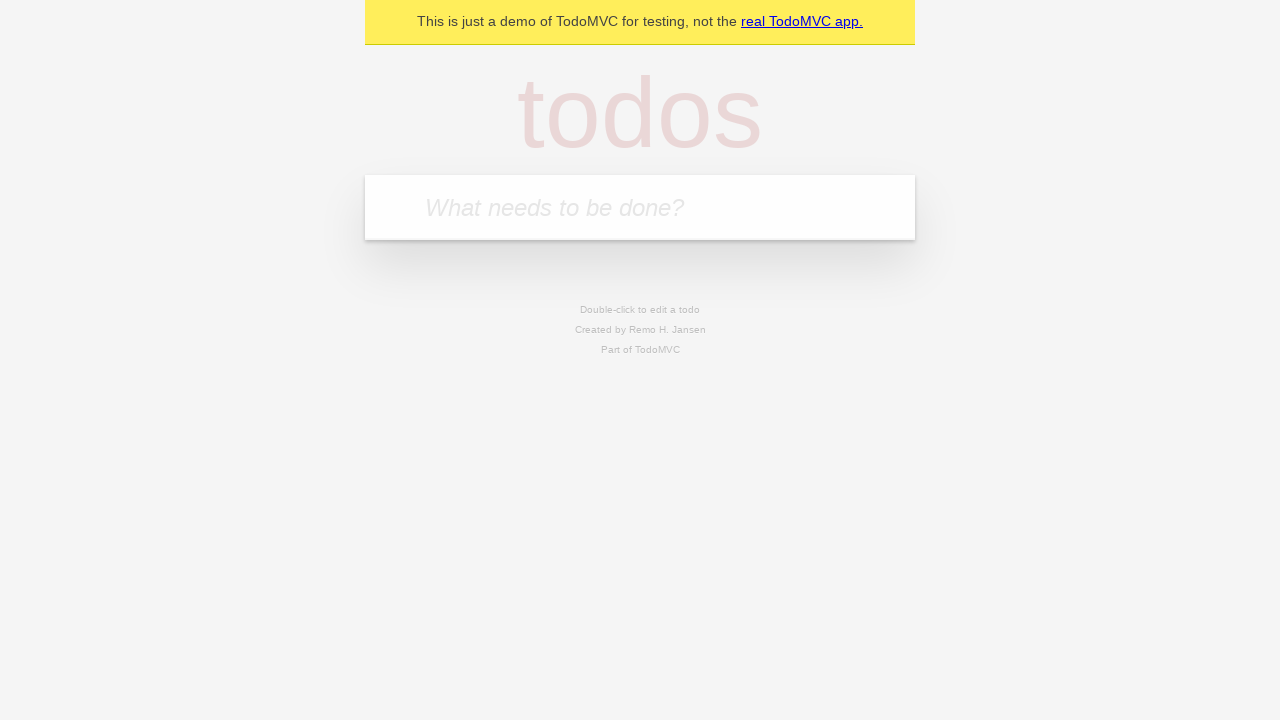

Filled todo input with 'buy some cheese' on internal:attr=[placeholder="What needs to be done?"i]
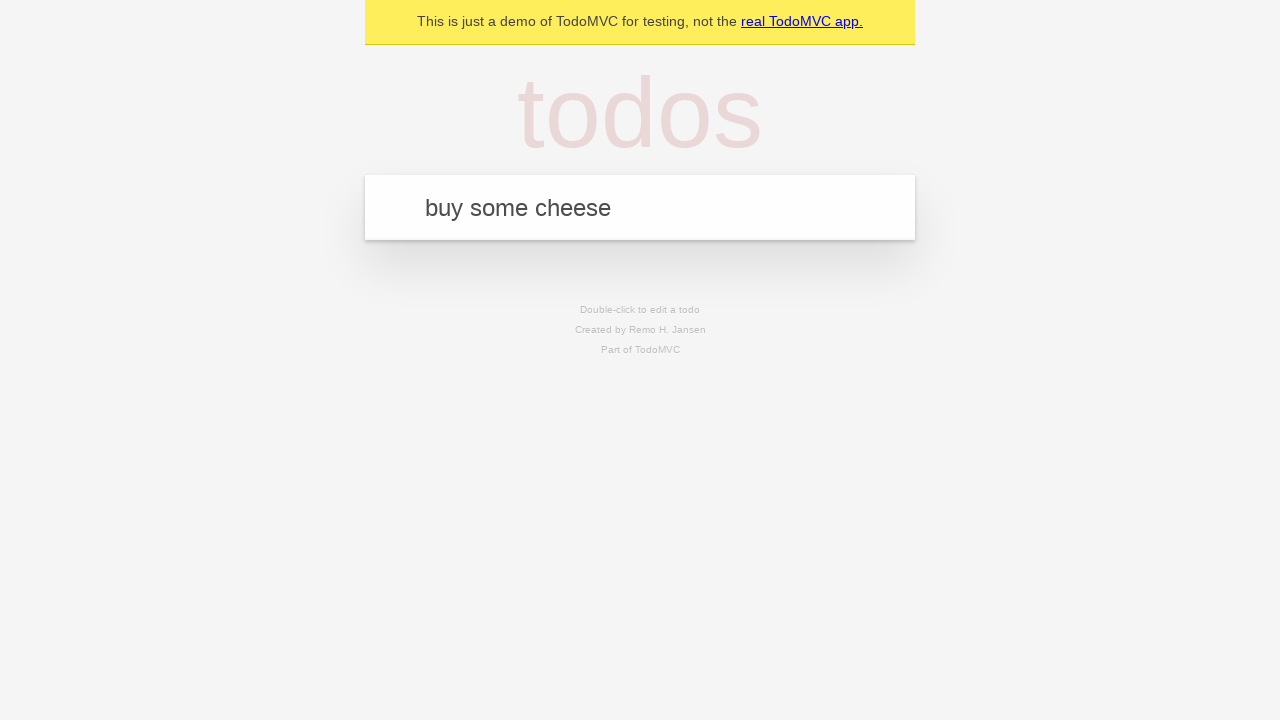

Pressed Enter to create todo 'buy some cheese' on internal:attr=[placeholder="What needs to be done?"i]
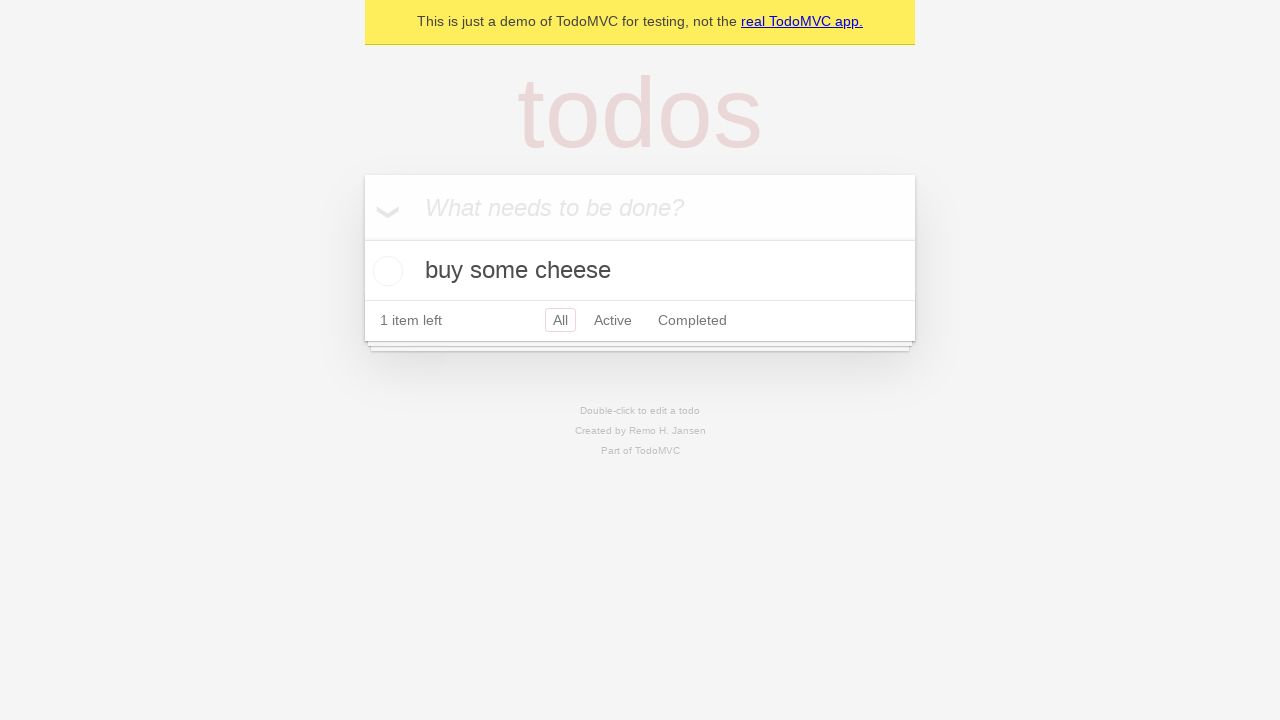

Filled todo input with 'feed the cat' on internal:attr=[placeholder="What needs to be done?"i]
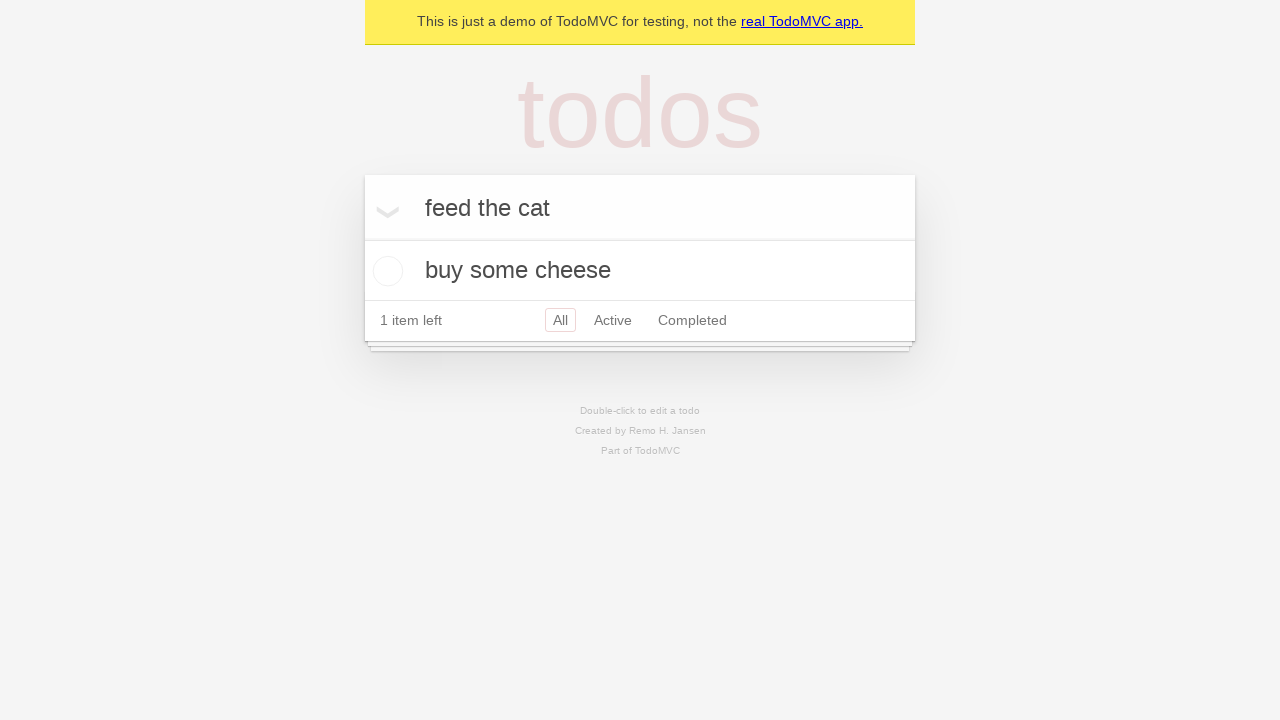

Pressed Enter to create todo 'feed the cat' on internal:attr=[placeholder="What needs to be done?"i]
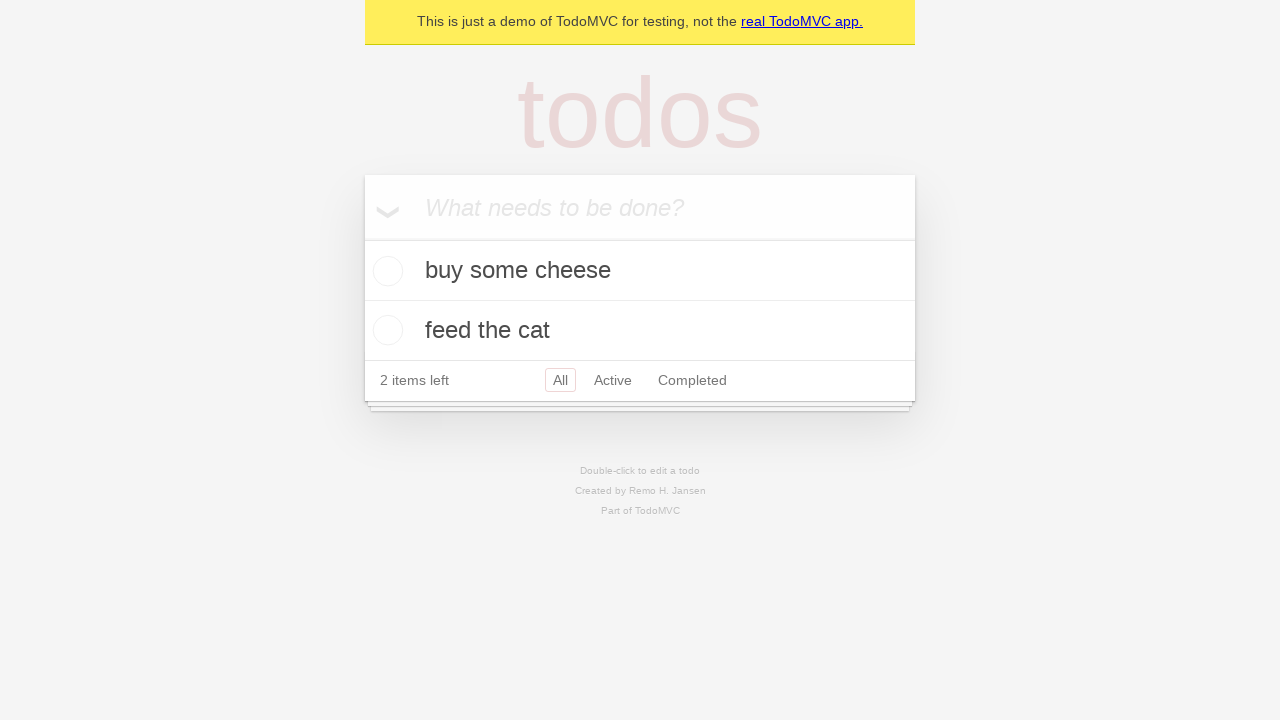

Filled todo input with 'book a doctors appointment' on internal:attr=[placeholder="What needs to be done?"i]
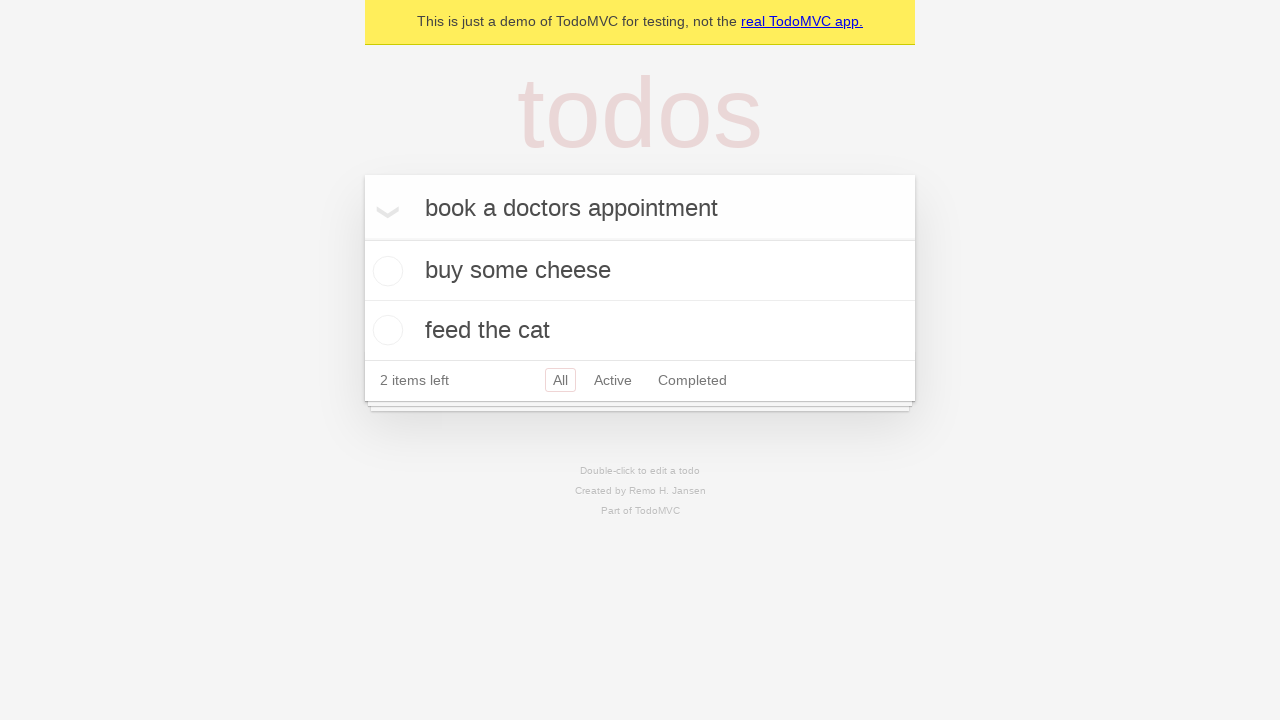

Pressed Enter to create todo 'book a doctors appointment' on internal:attr=[placeholder="What needs to be done?"i]
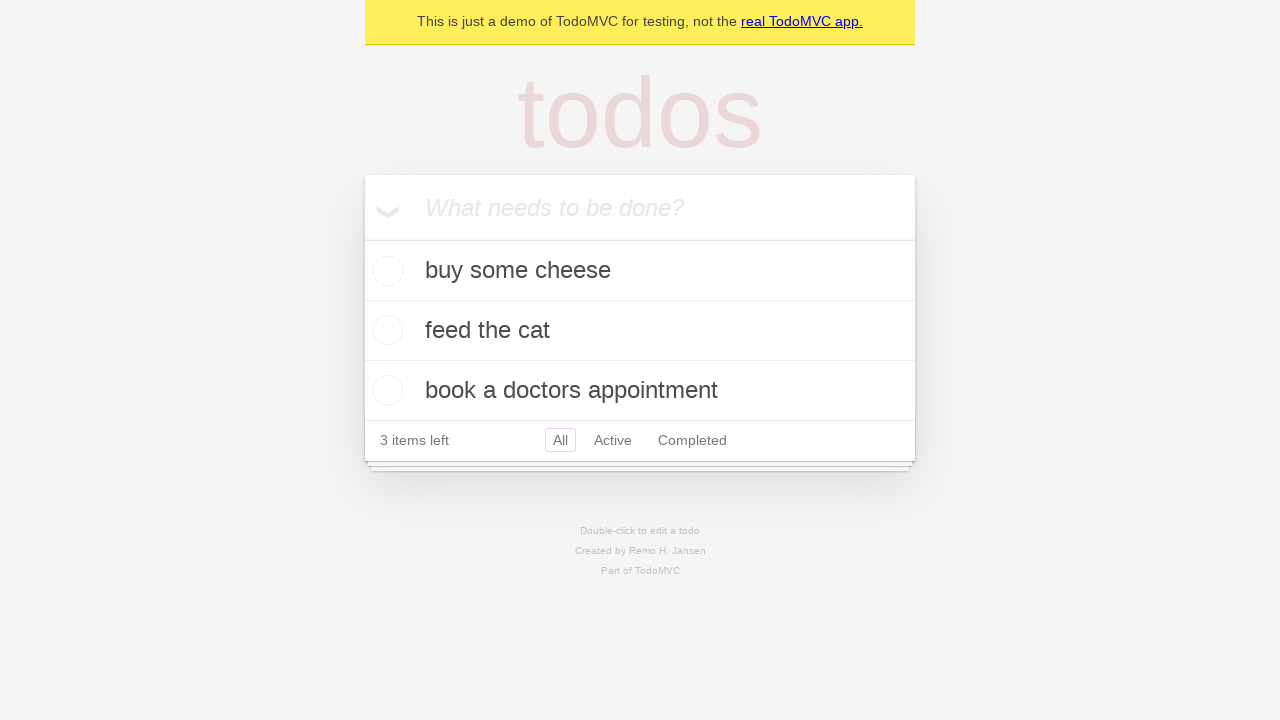

Checked toggle all button to mark all items as complete at (362, 238) on internal:label="Mark all as complete"i
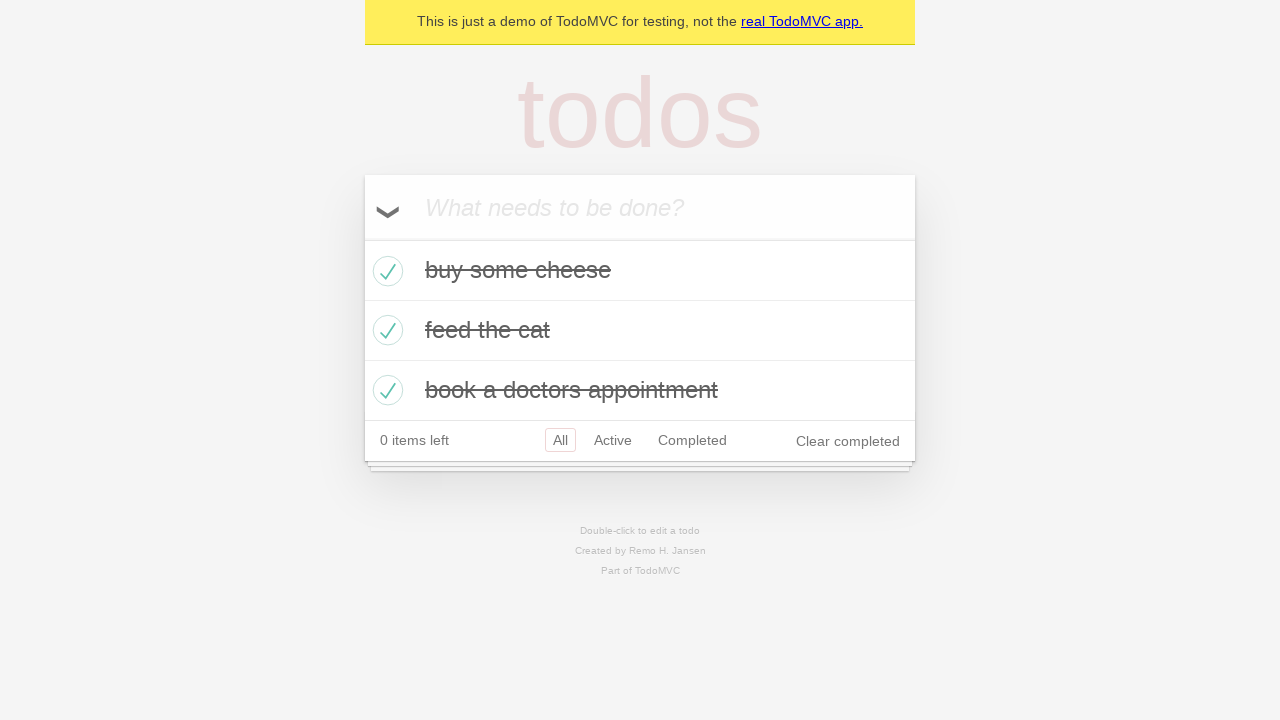

Unchecked toggle all button to clear complete state of all items at (362, 238) on internal:label="Mark all as complete"i
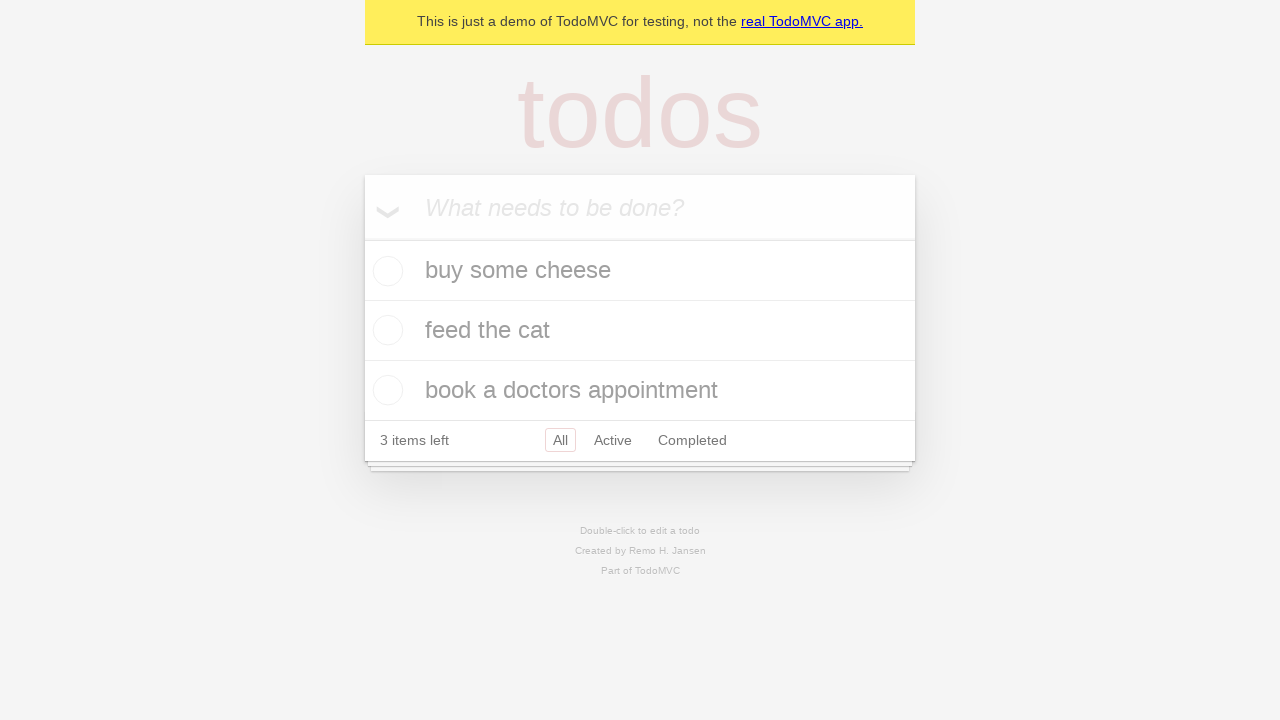

Waited for todo items to be uncompleted
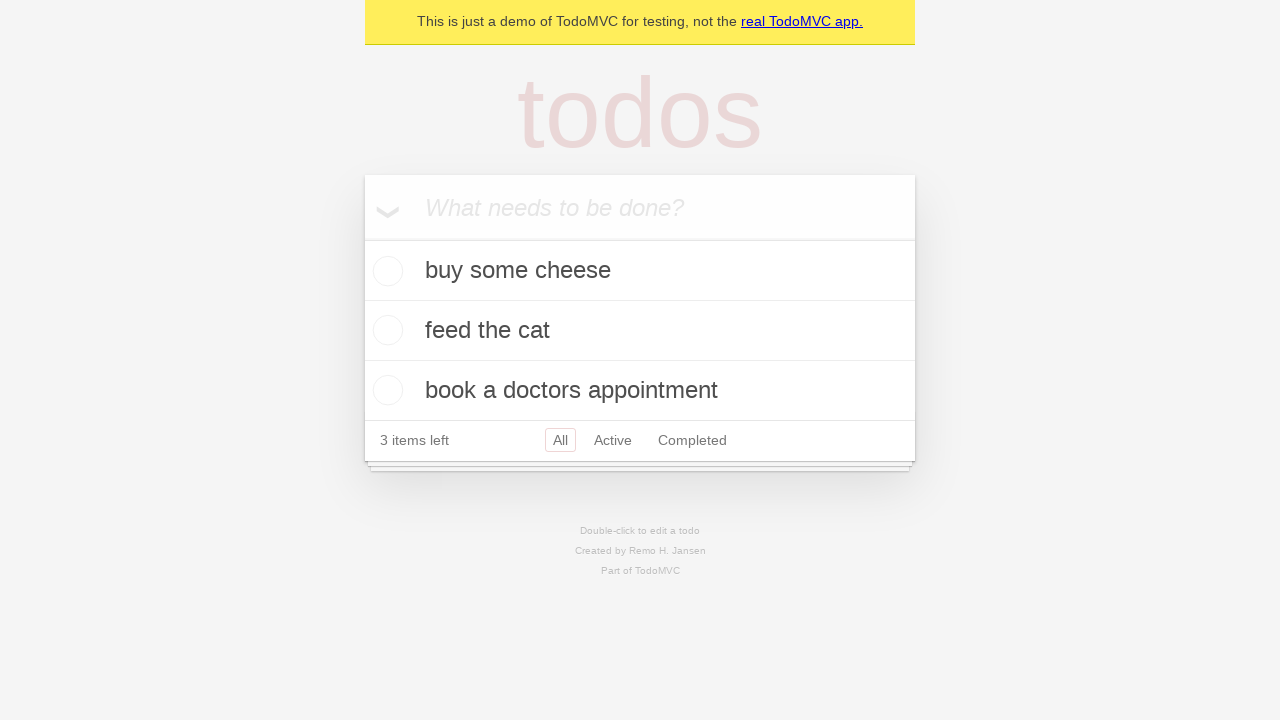

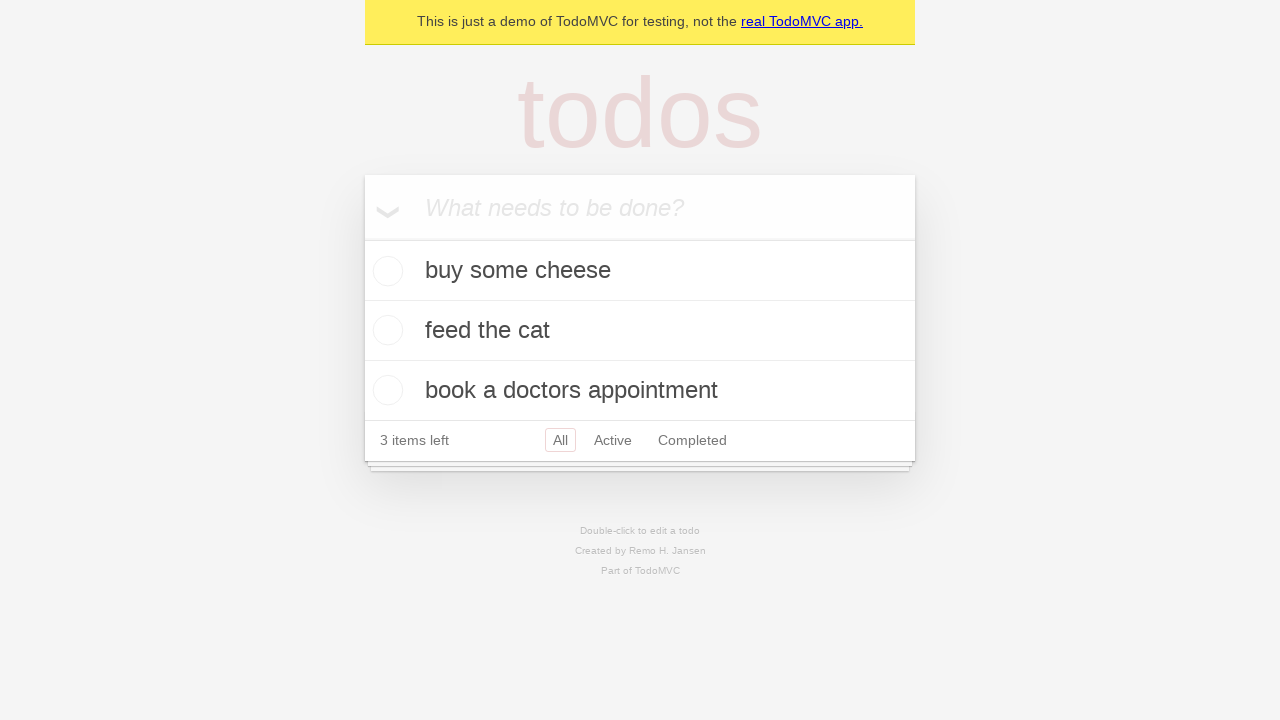